Tests the Books to Scrape website by navigating to the homepage, verifying book products are displayed, and navigating through multiple pages using pagination controls.

Starting URL: http://books.toscrape.com/

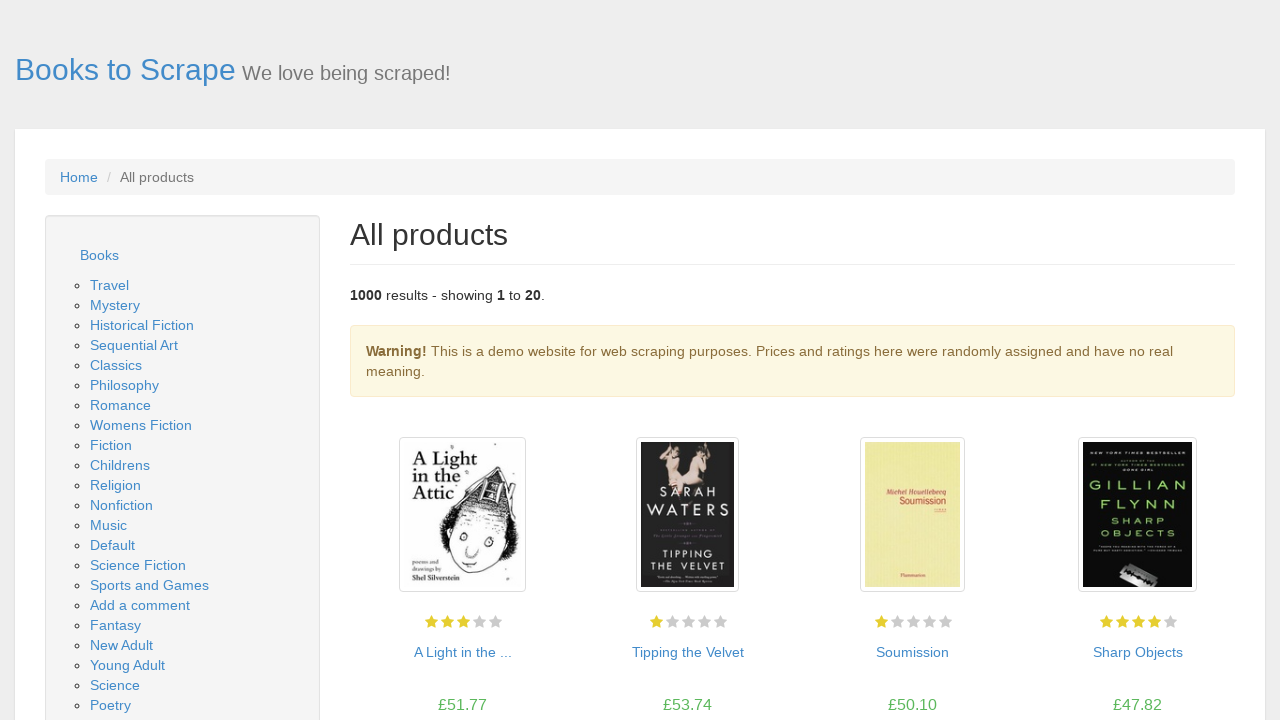

Waited for product pods to load on homepage
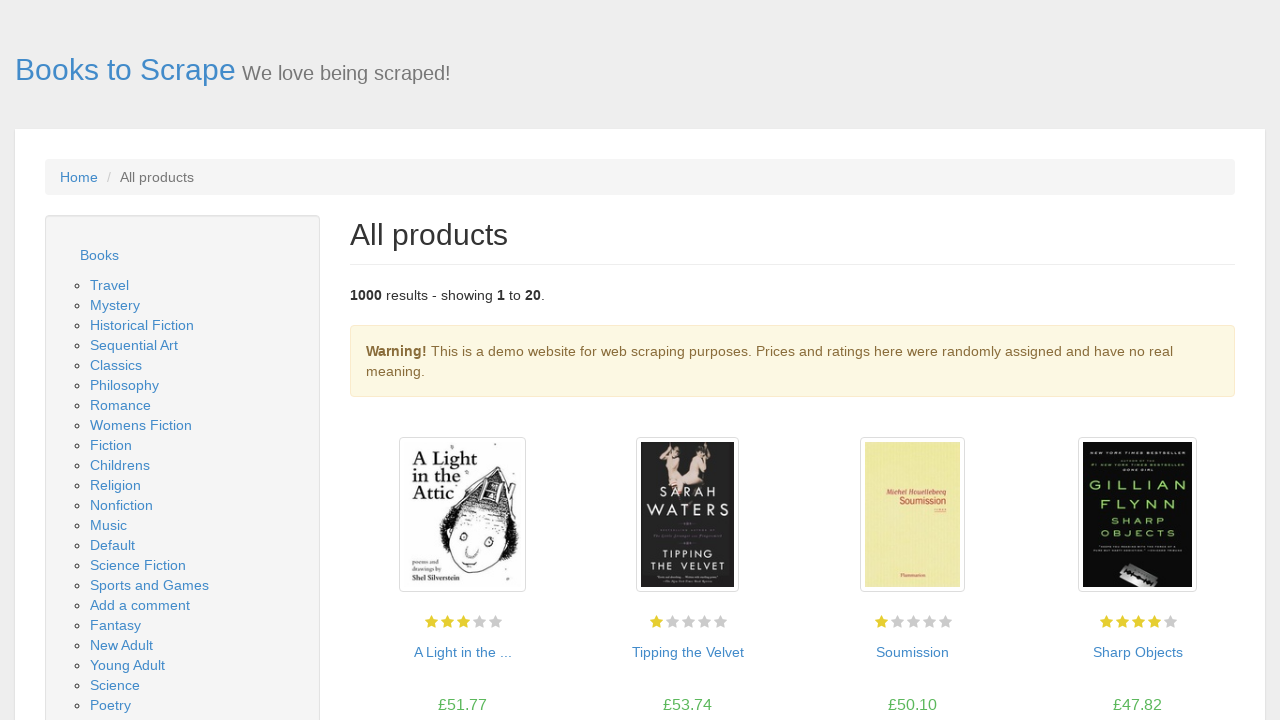

Verified breadcrumb navigation exists
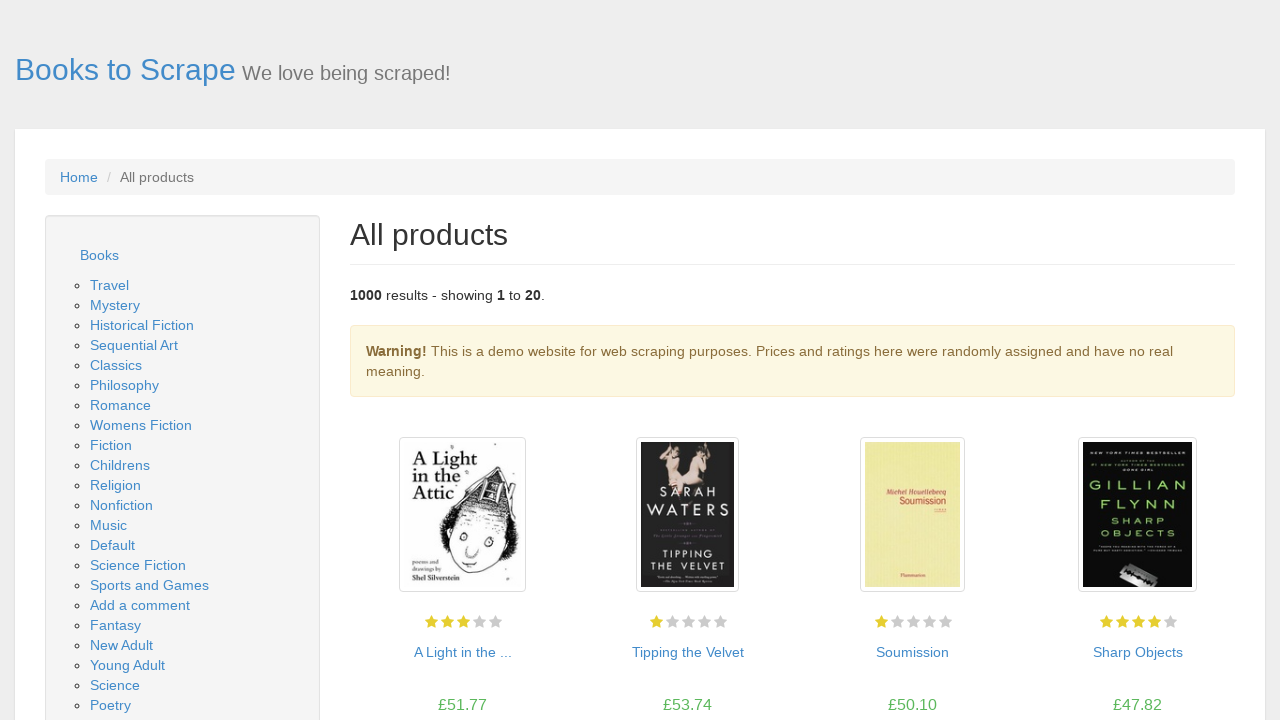

Found 20 books on page 1
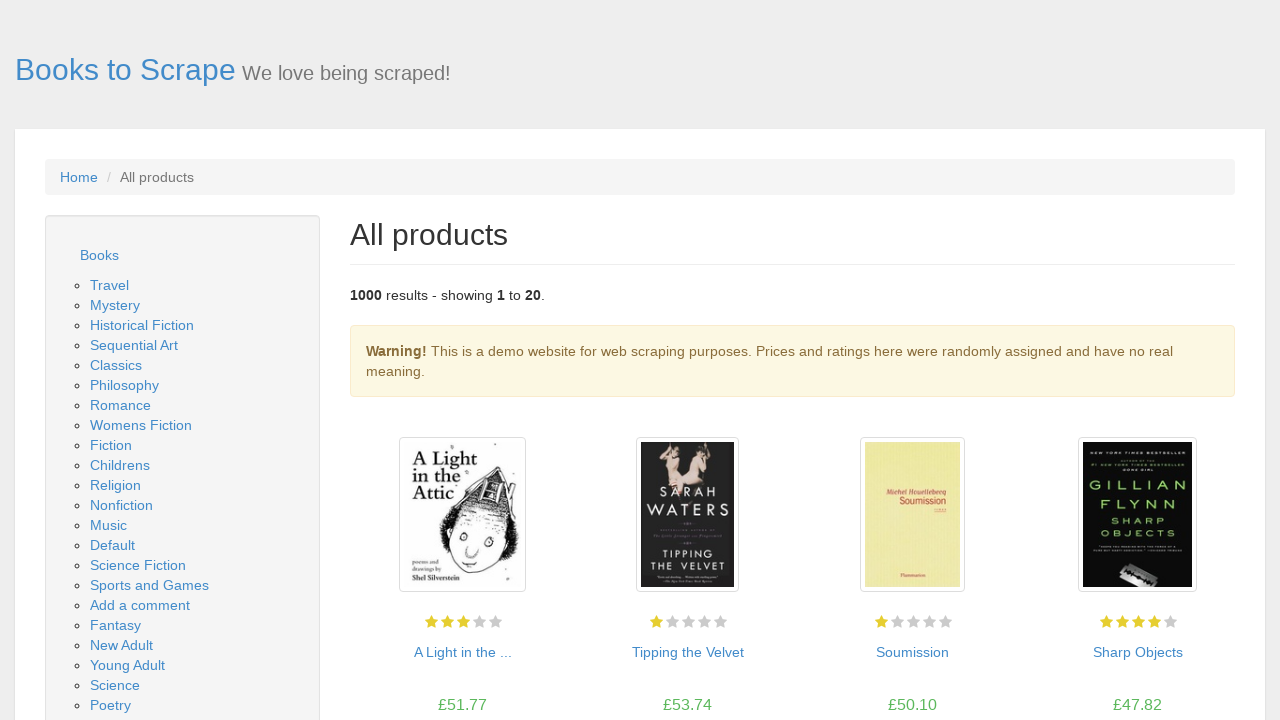

Clicked next button to navigate from page 1 to page 2 at (1206, 654) on li.next a
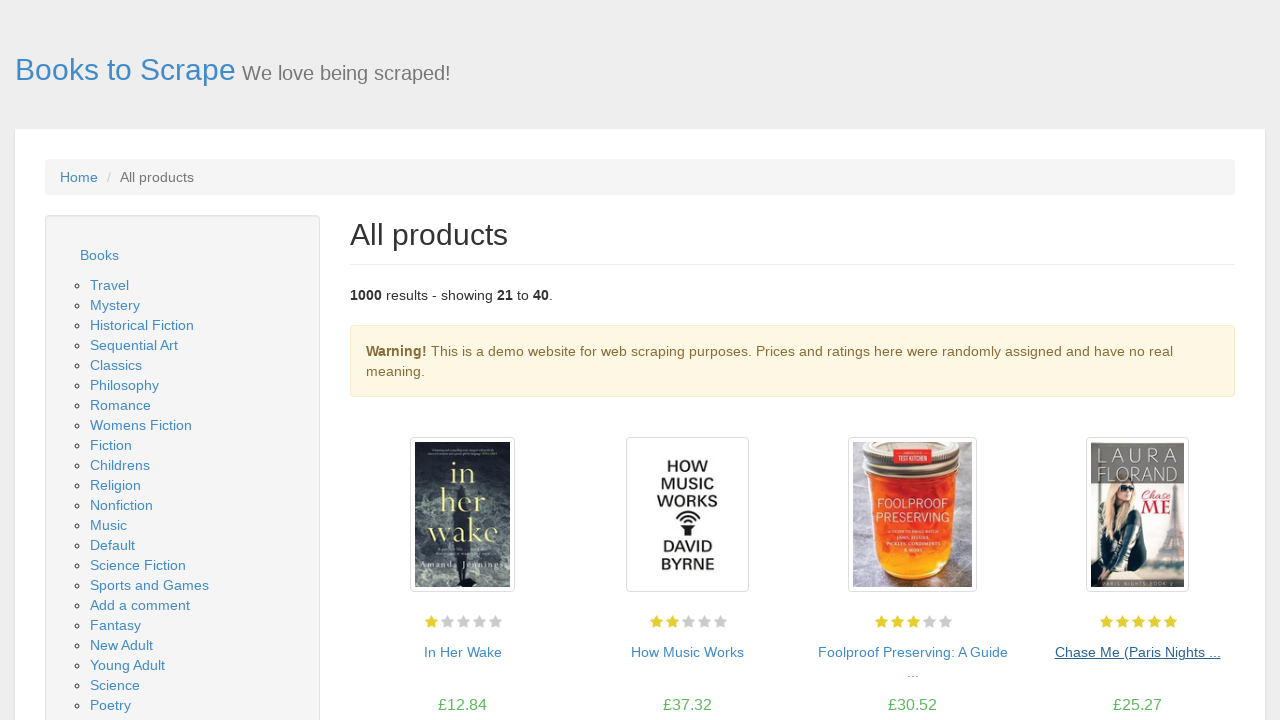

Waited for product pods to load on page 2
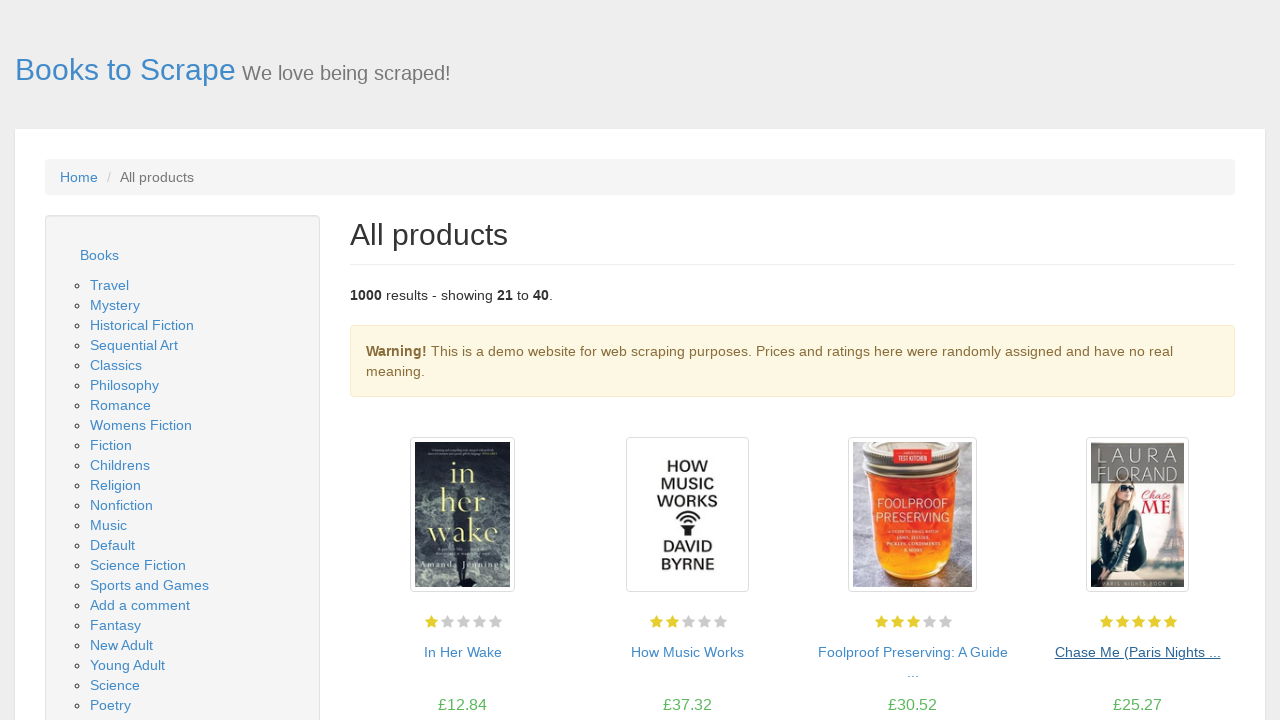

Found 20 books on page 2
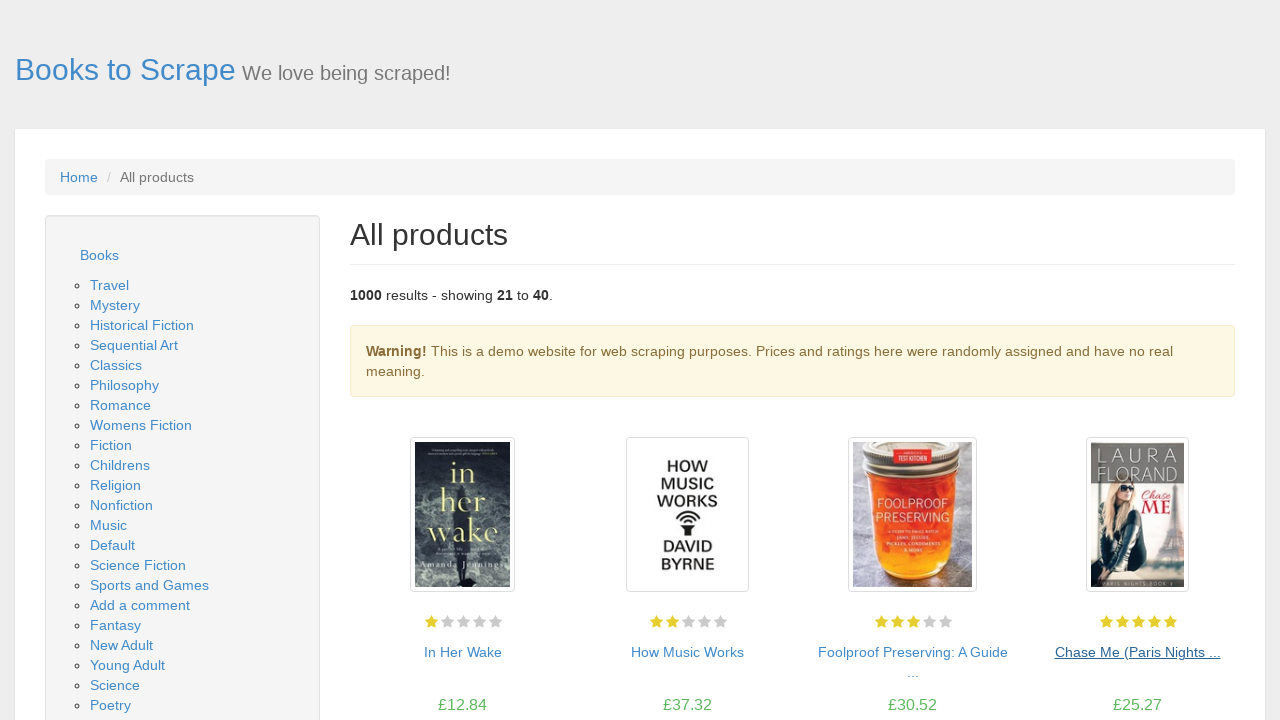

Clicked next button to navigate from page 2 to page 3 at (1206, 654) on li.next a
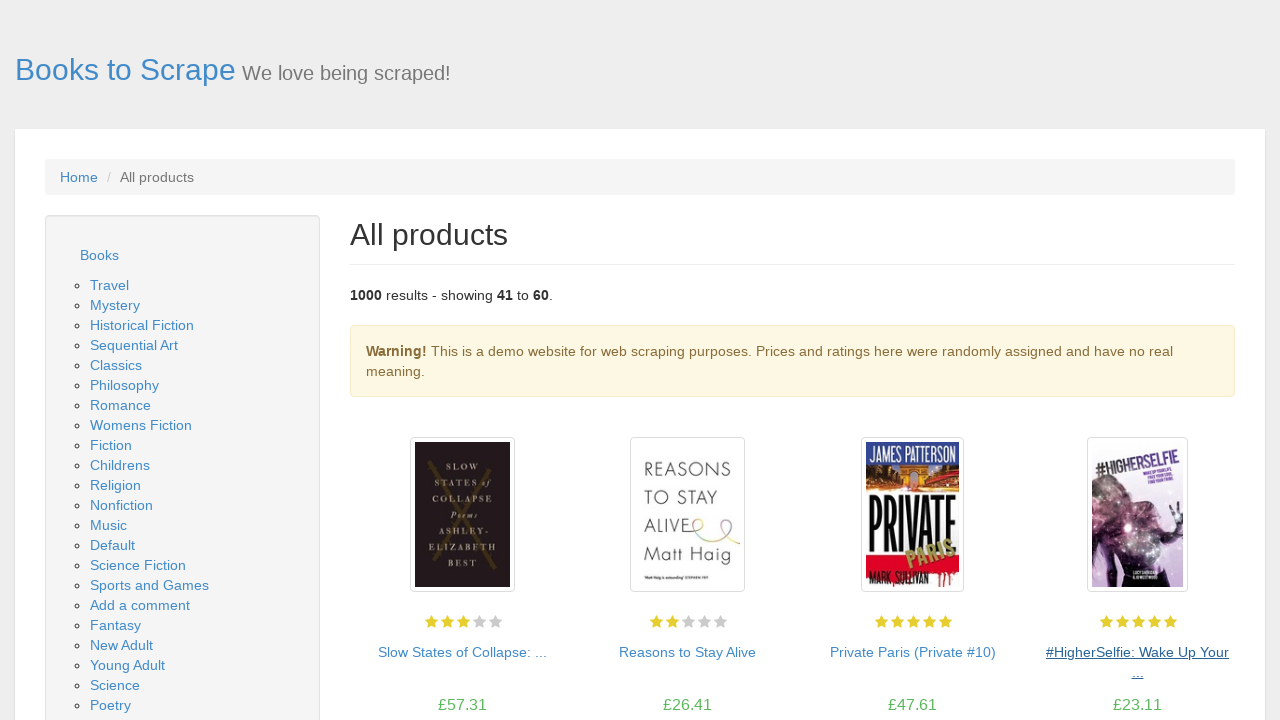

Waited for product pods to load on page 3
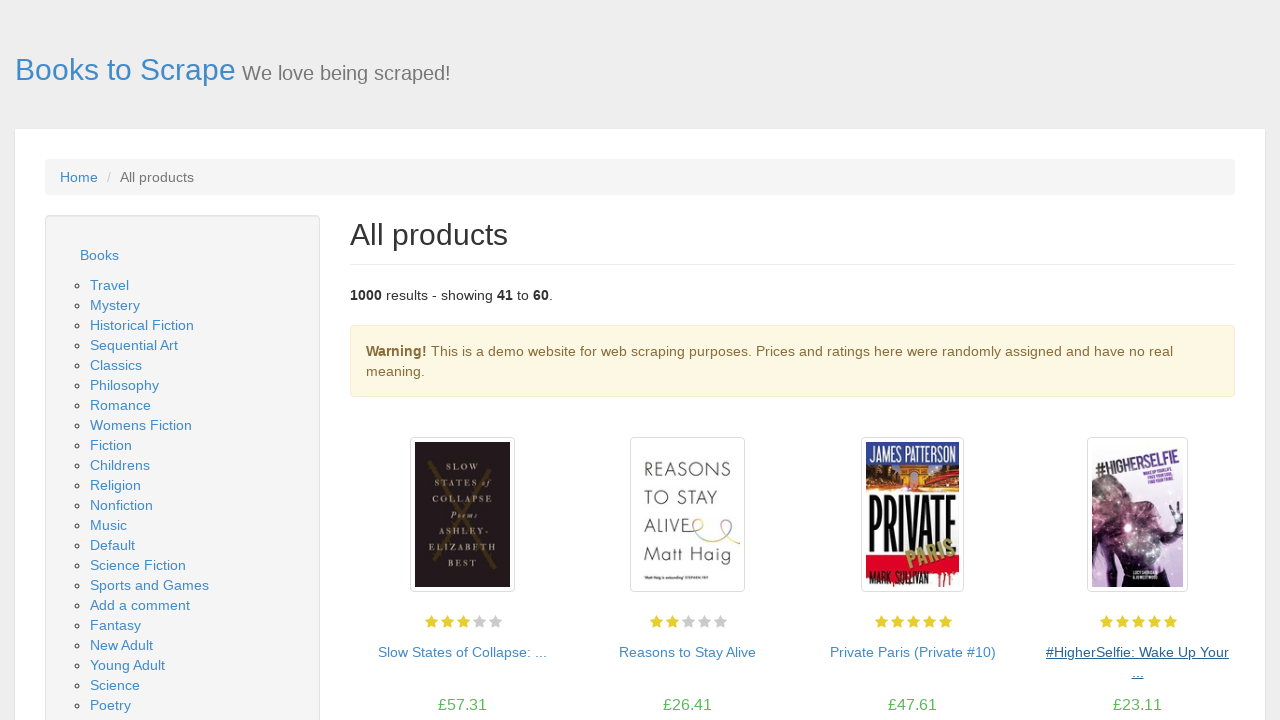

Found 20 books on page 3
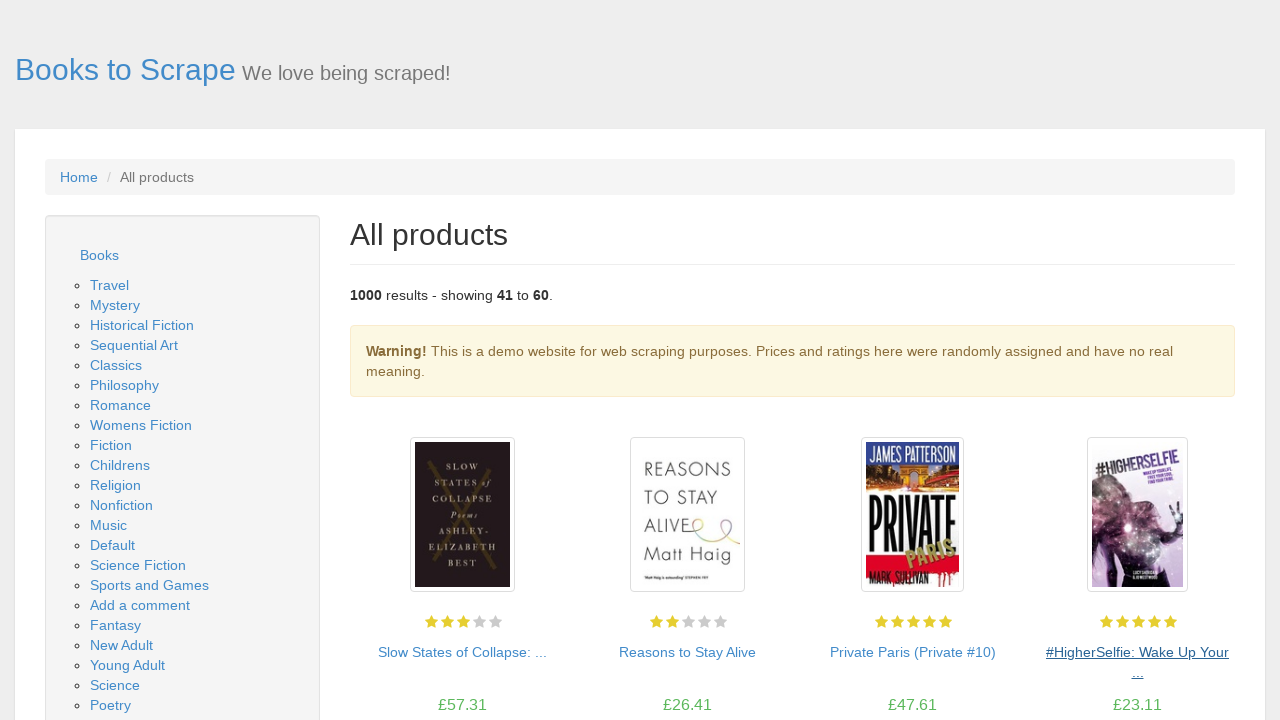

Clicked next button to navigate from page 3 to page 4 at (1206, 654) on li.next a
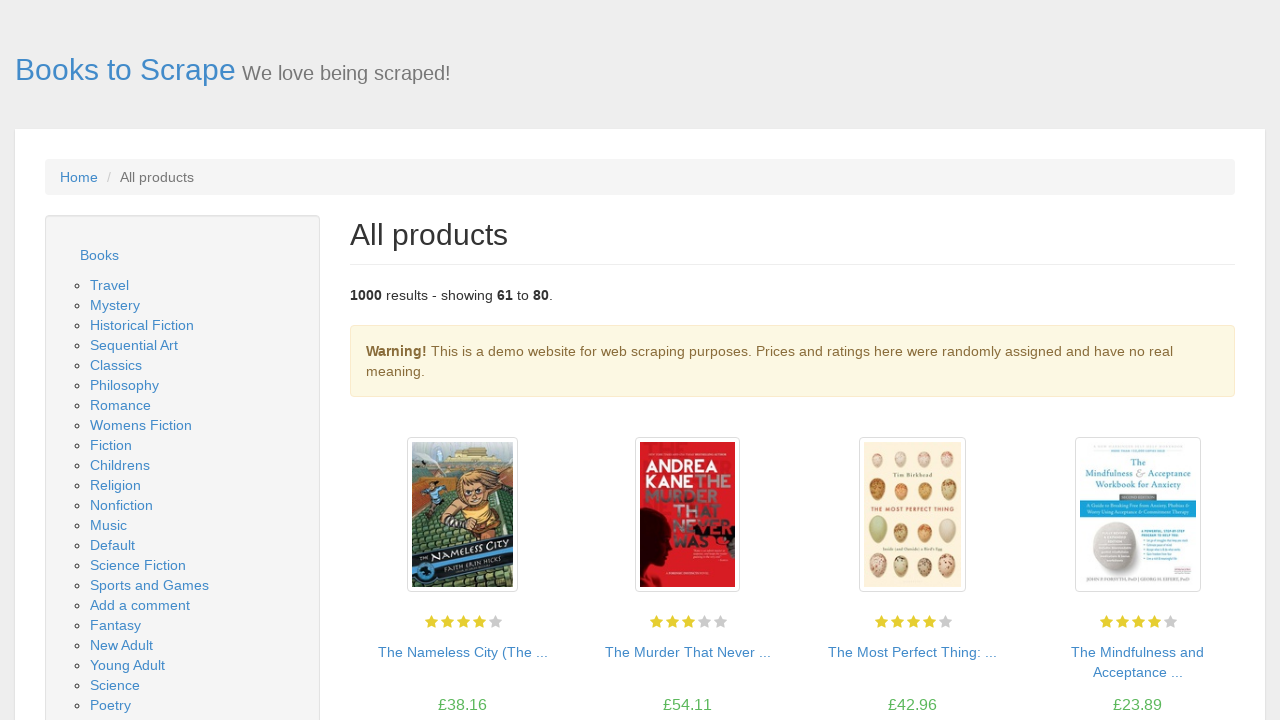

Waited for product pods to load on page 4
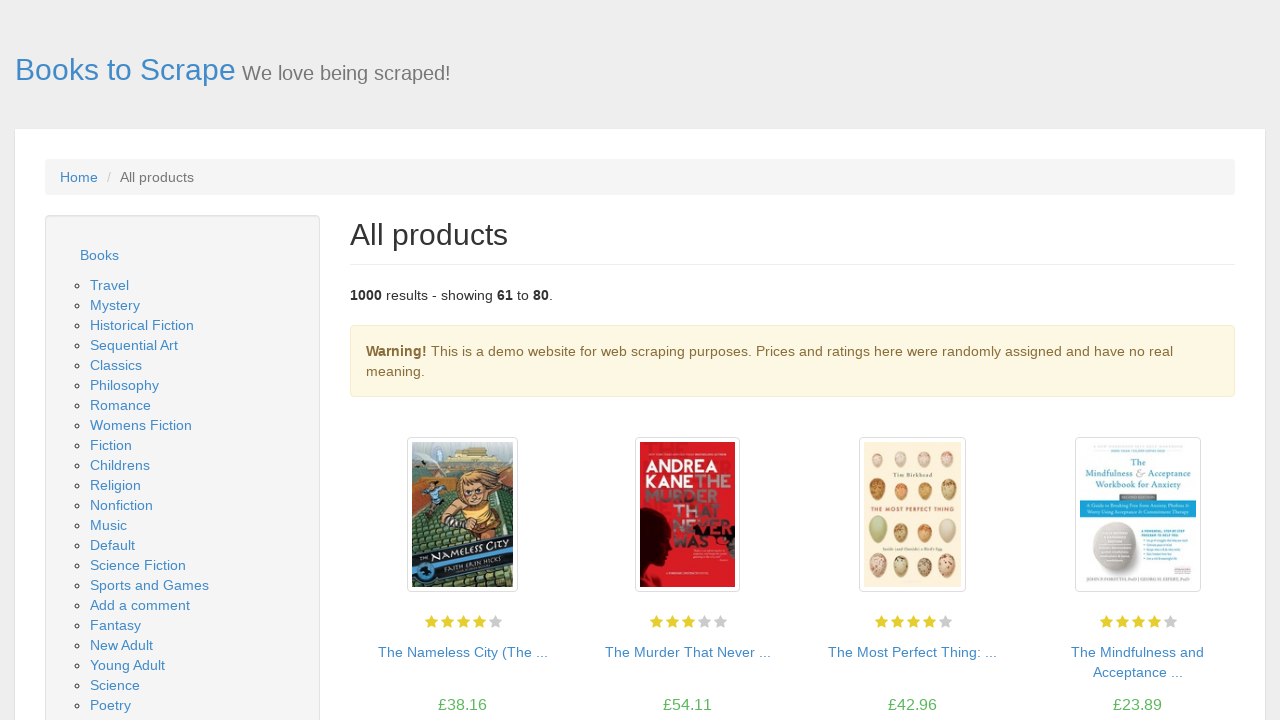

Found 20 books on page 4
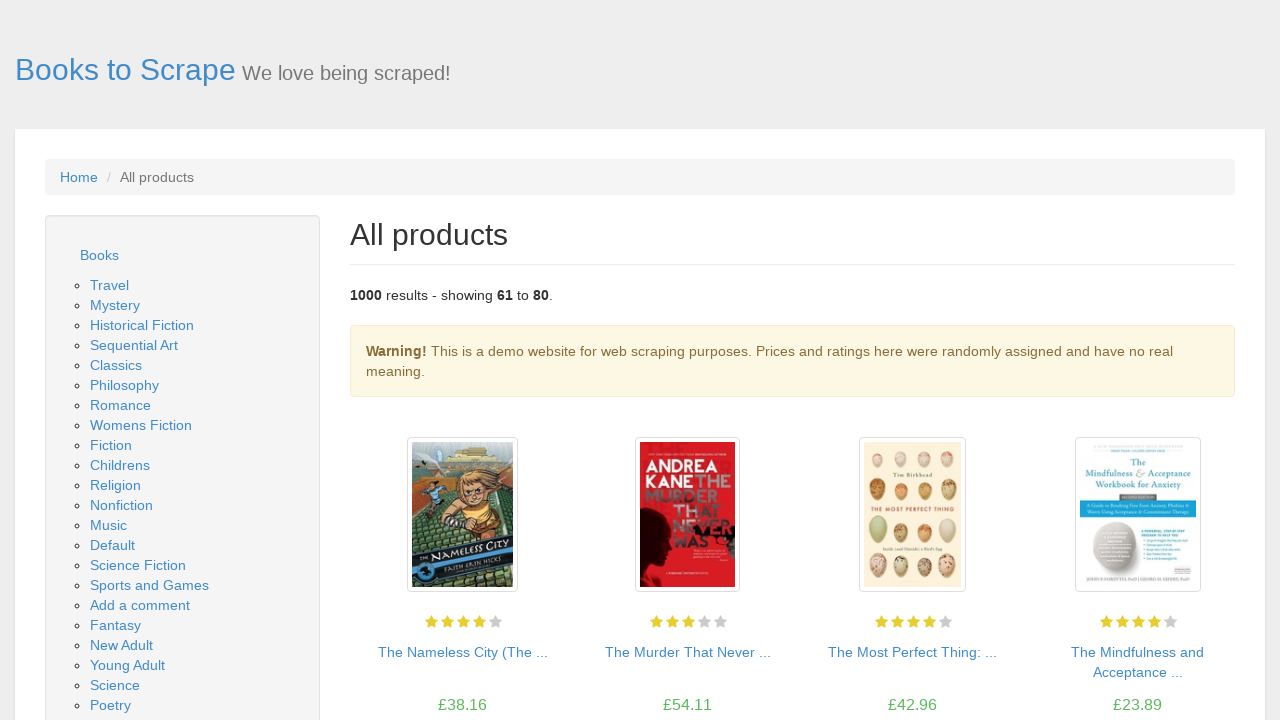

Clicked next button to navigate from page 4 to page 5 at (1206, 654) on li.next a
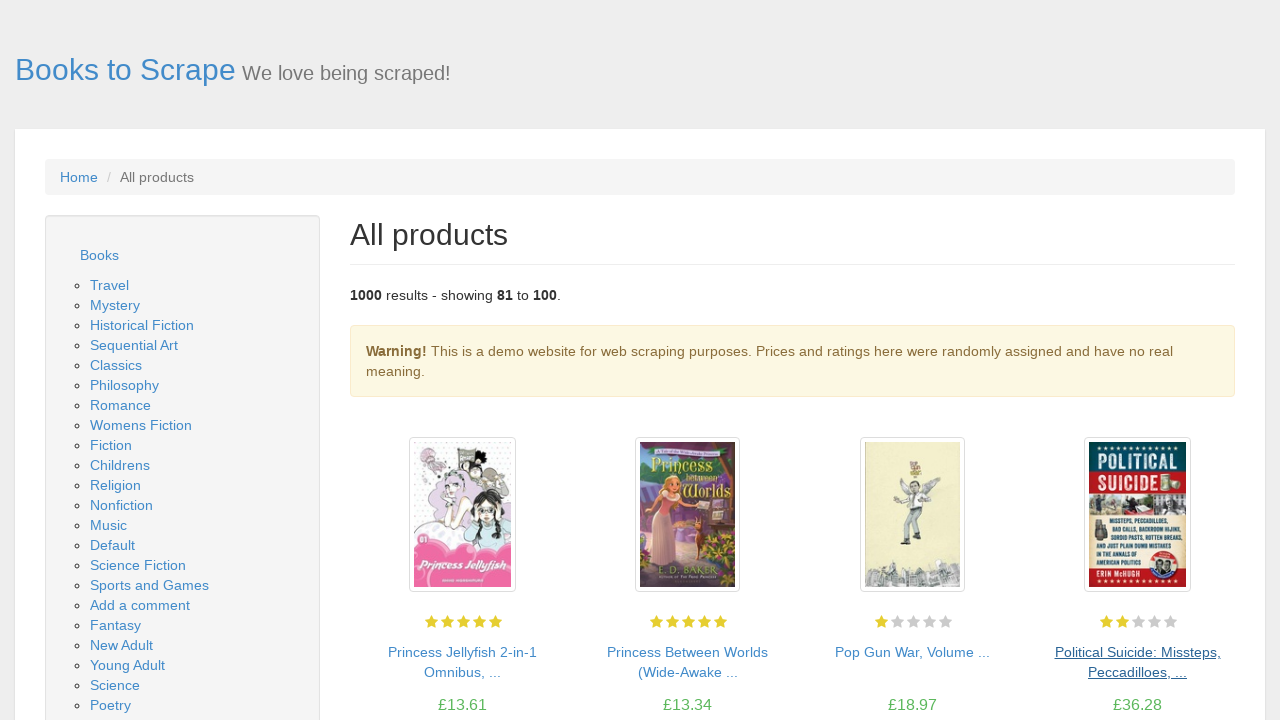

Waited for product pods to load on page 5
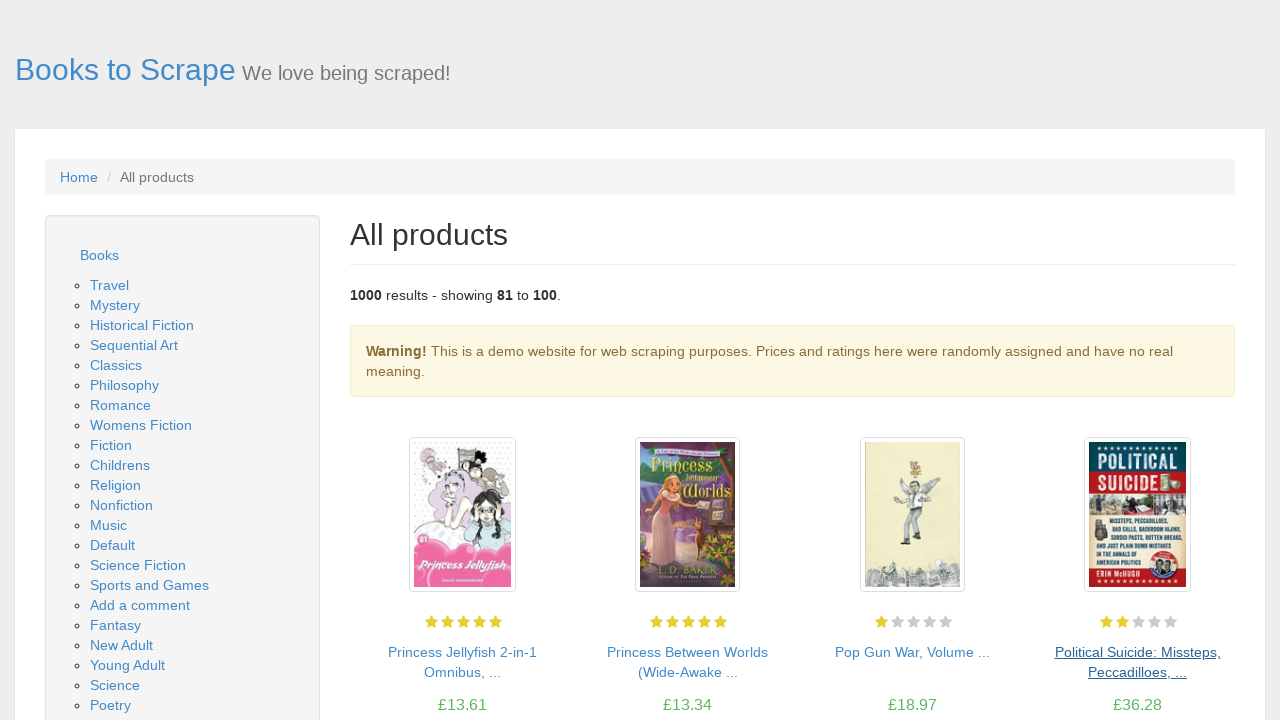

Found 20 books on page 5
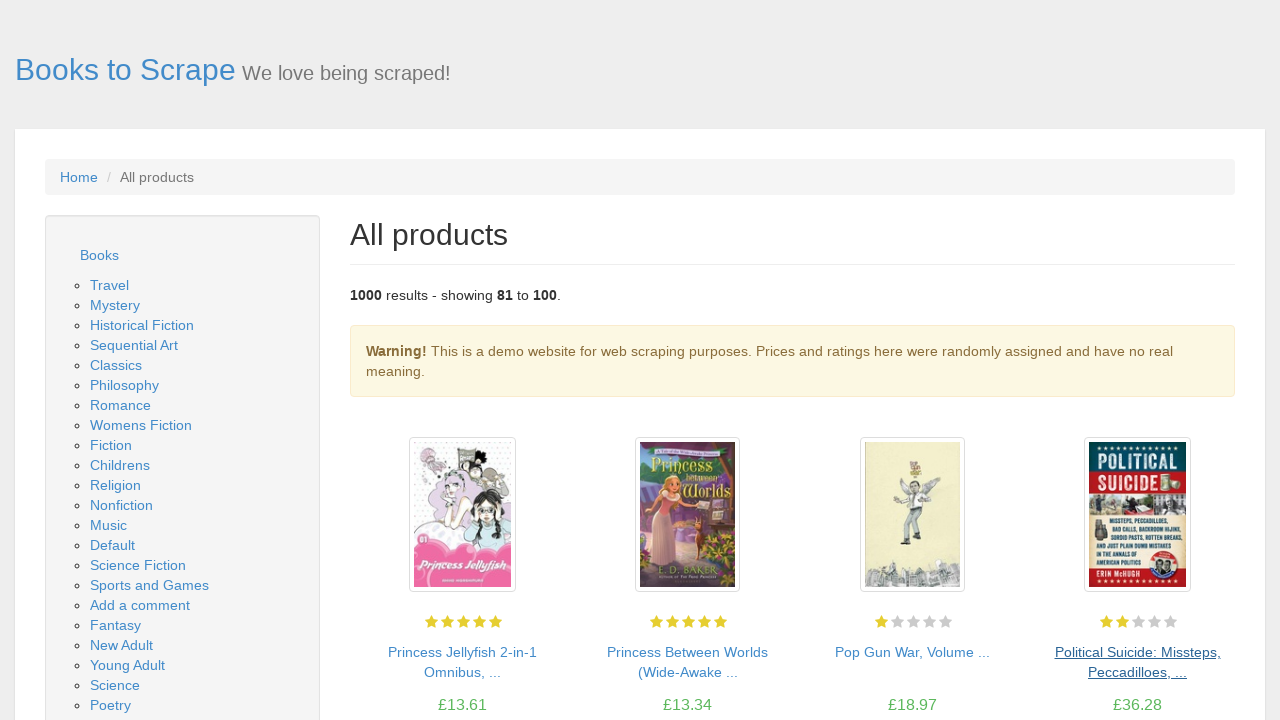

Verified book title links are present
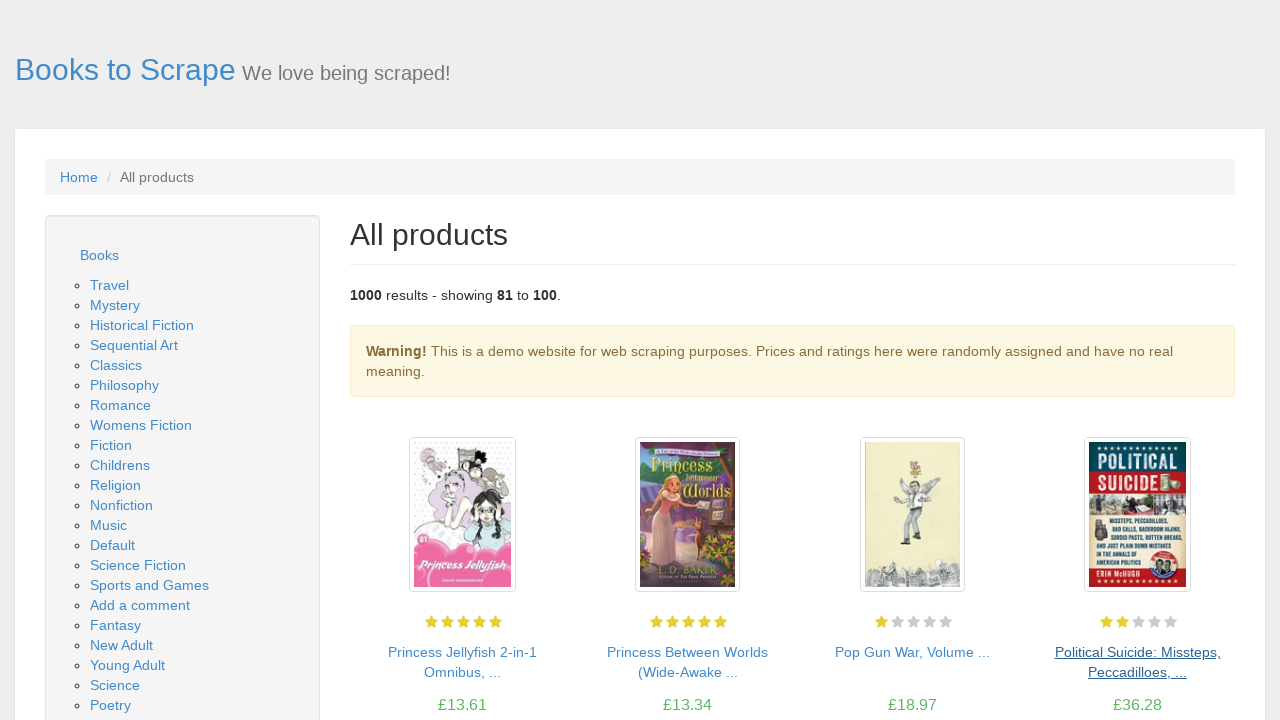

Verified price elements are present
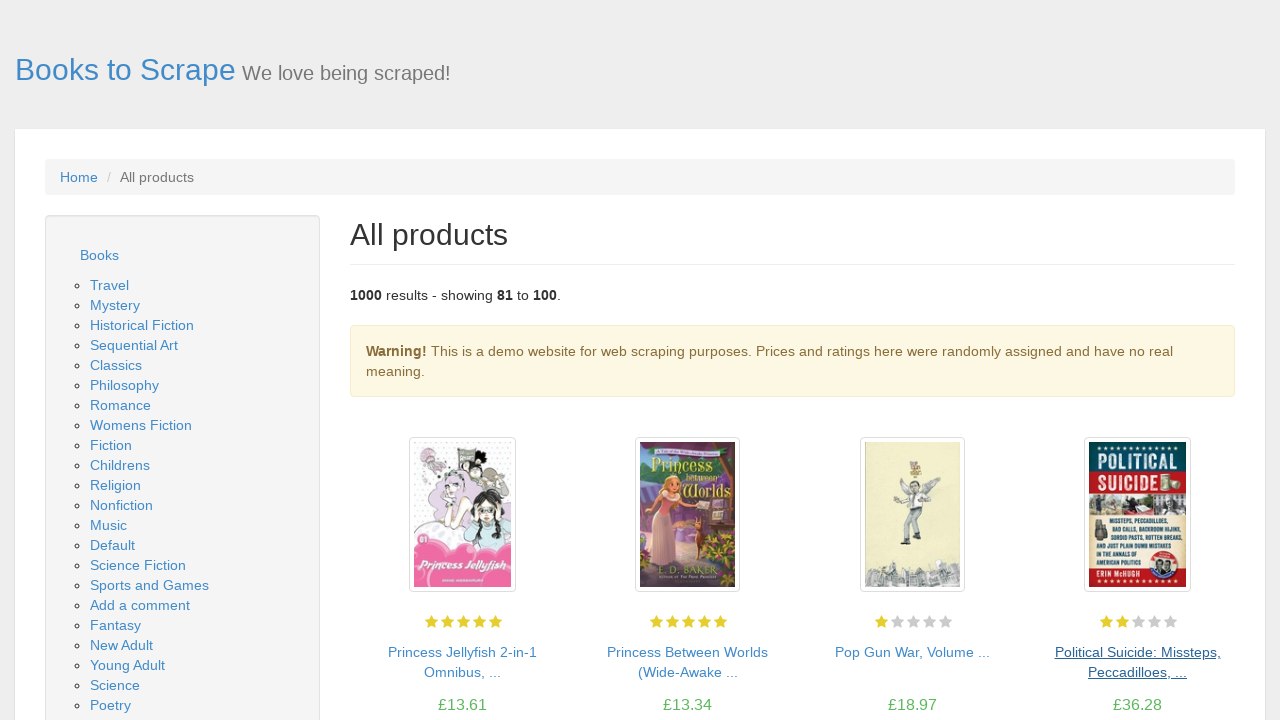

Verified star rating elements are present
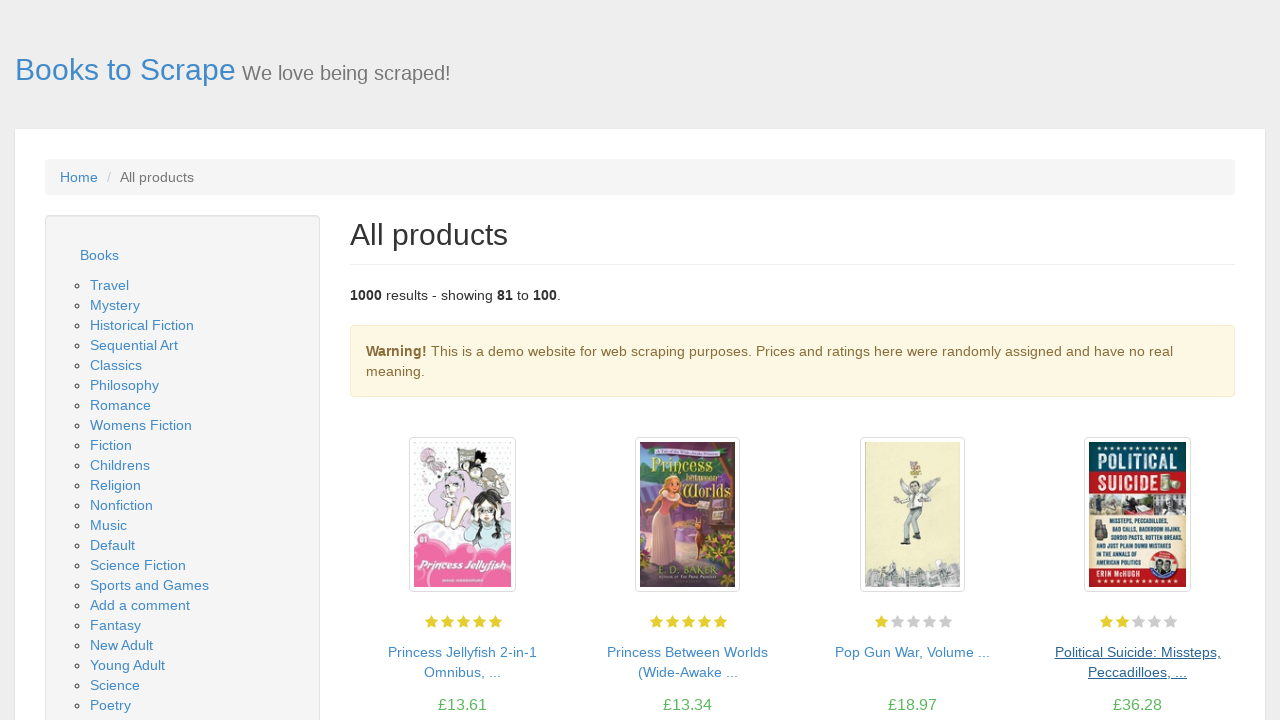

Verified availability/stock status elements are present
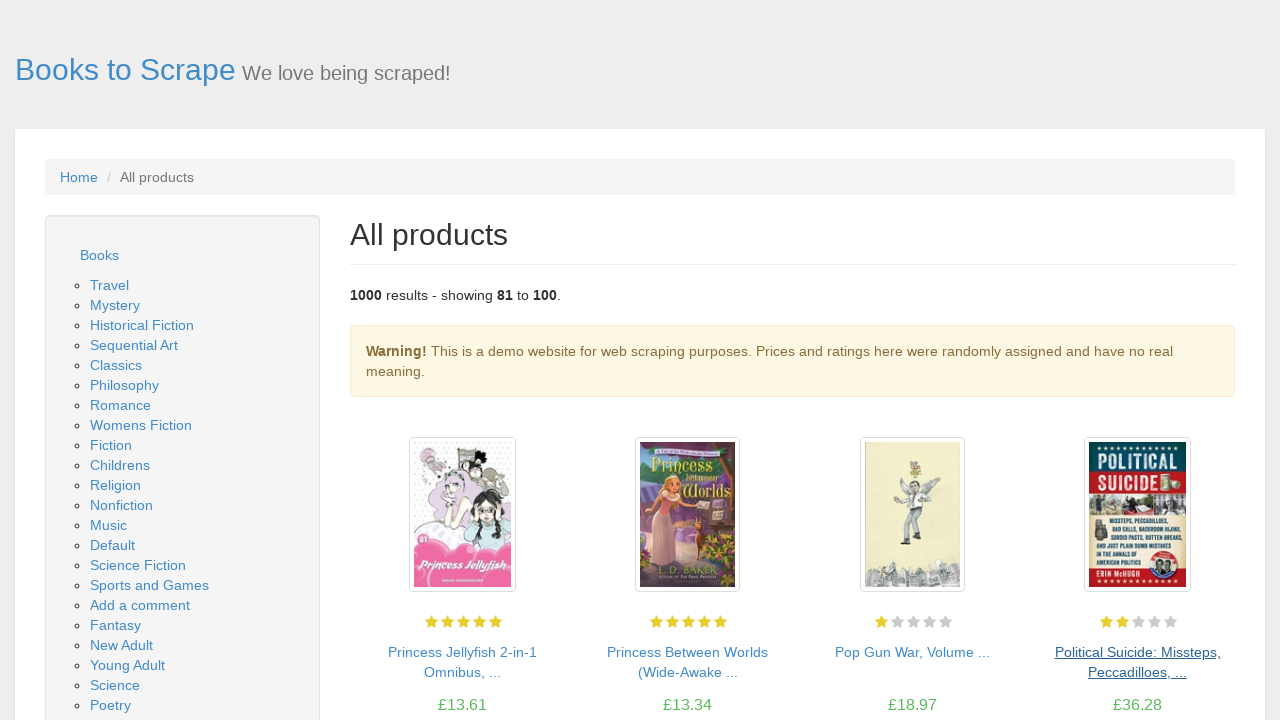

Successfully navigated through 5 pages
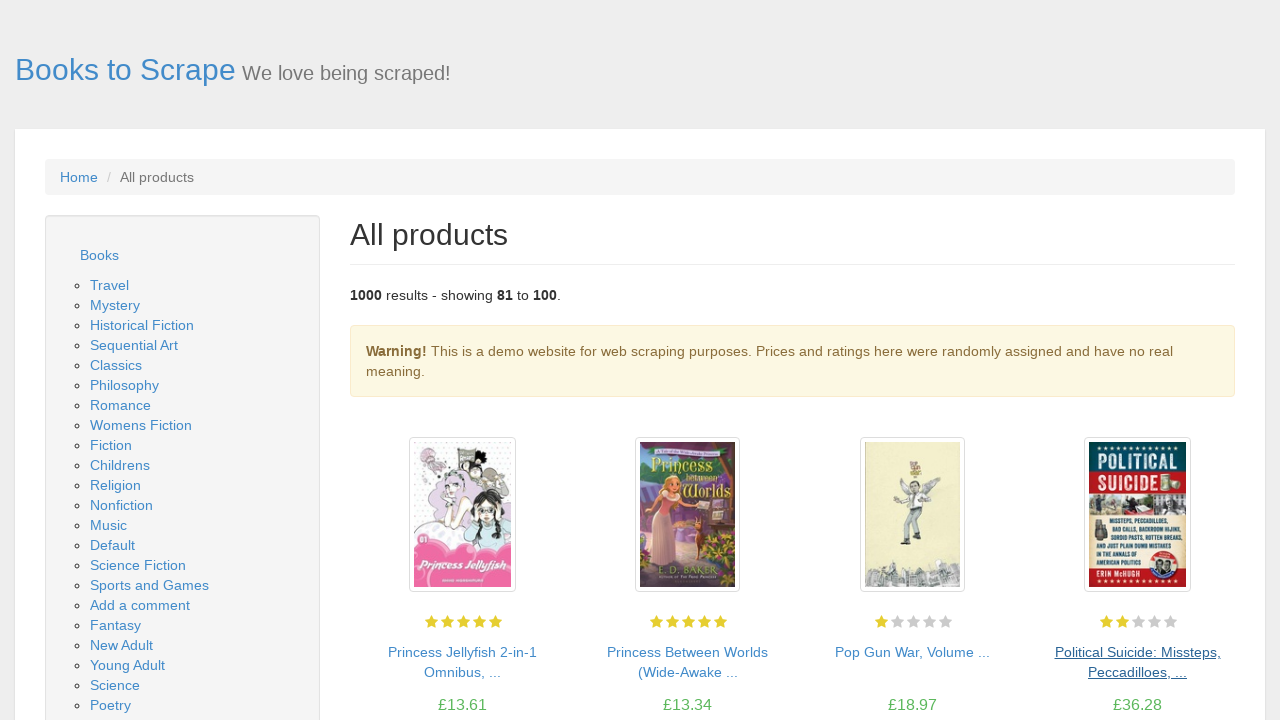

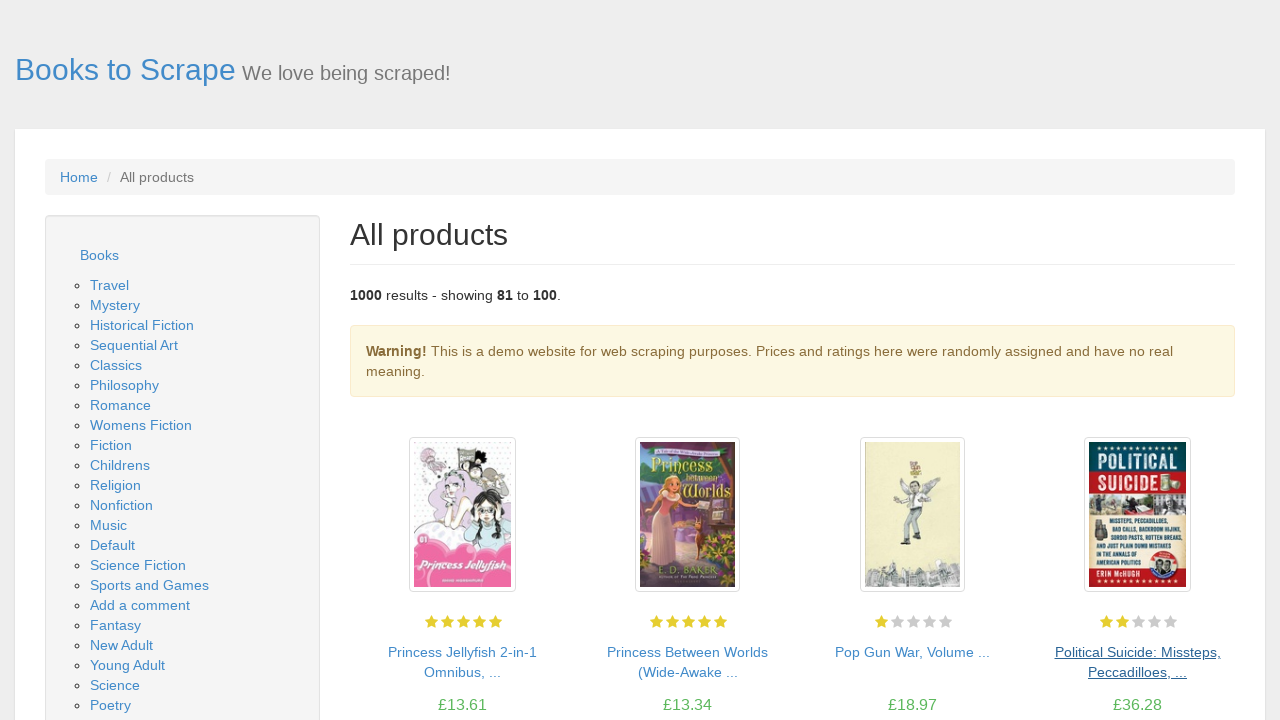